Verifies that clicking the sign up button navigates to the signup page URL

Starting URL: https://vue-demo.daniel-avellaneda.com

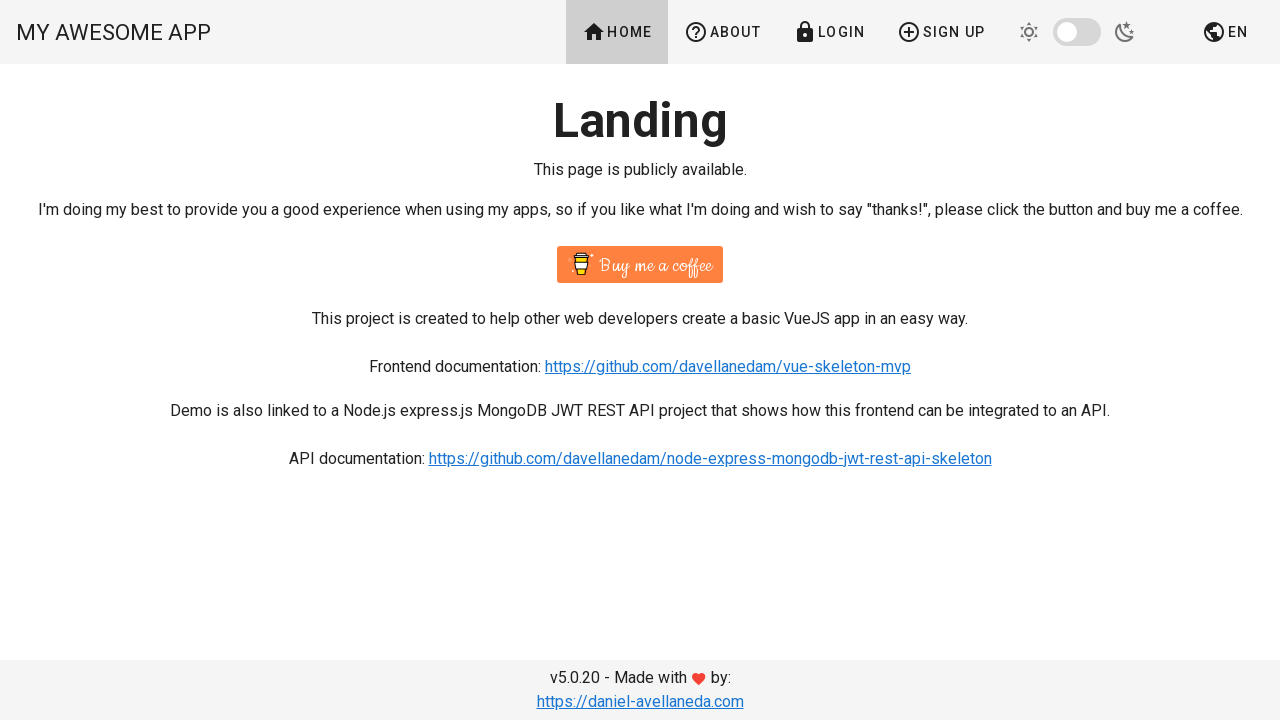

Navigated to Vue Demo application home page
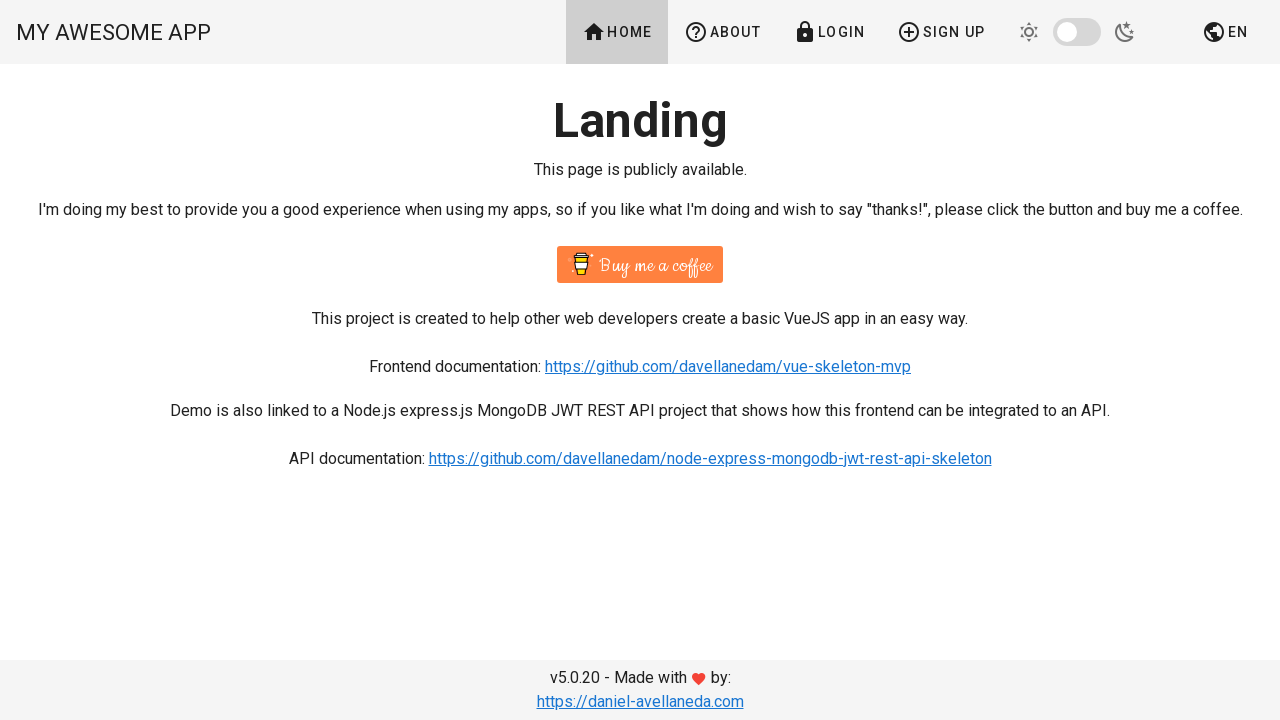

Clicked the Sign Up button at (941, 32) on text=Sign Up
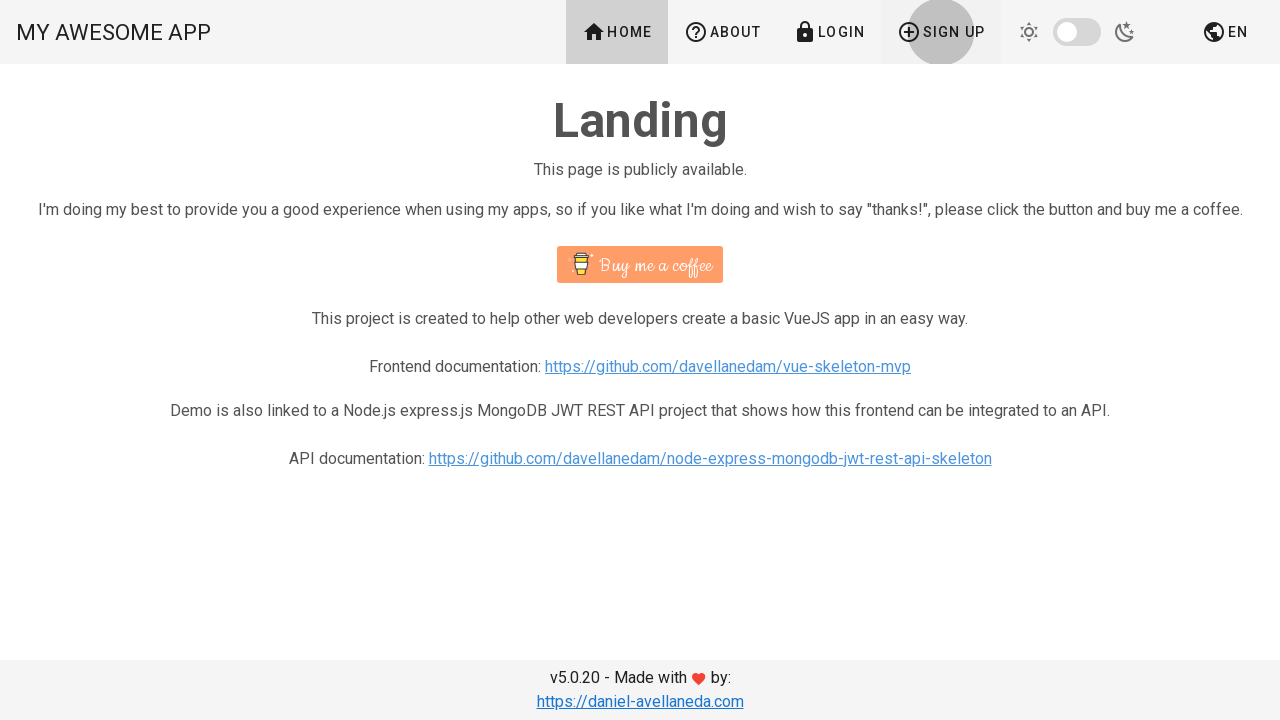

Verified navigation to signup page URL
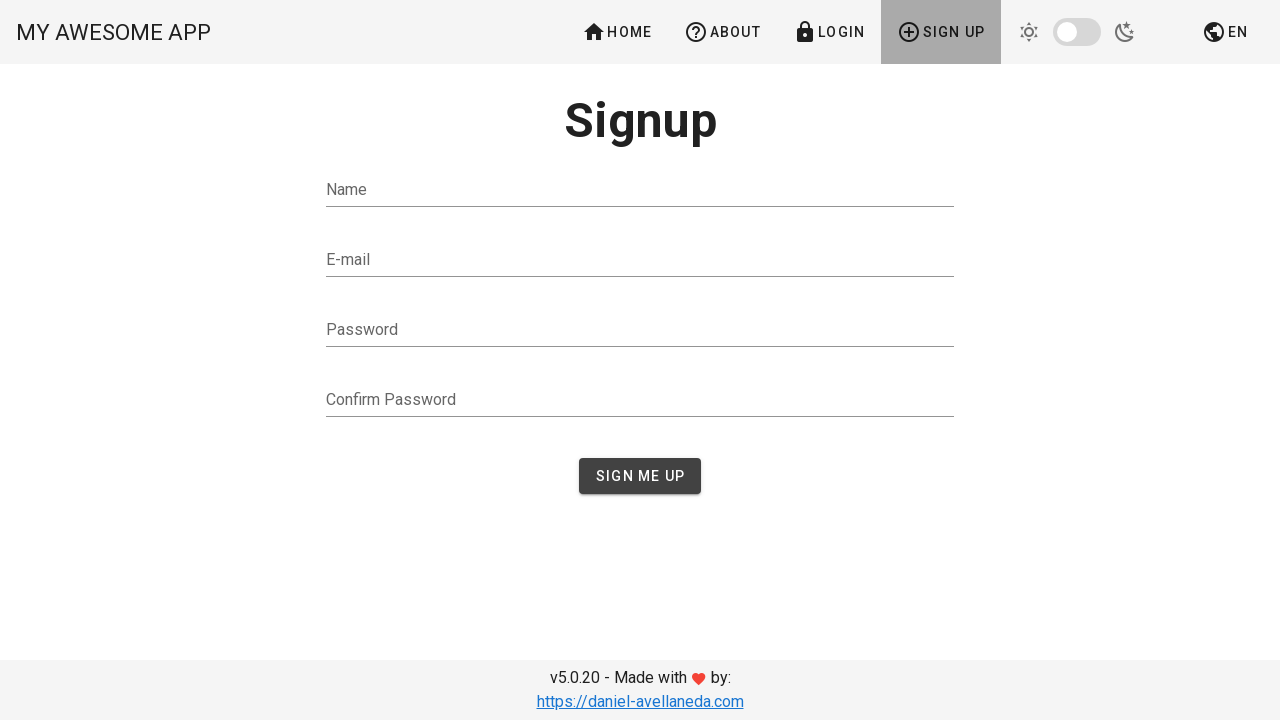

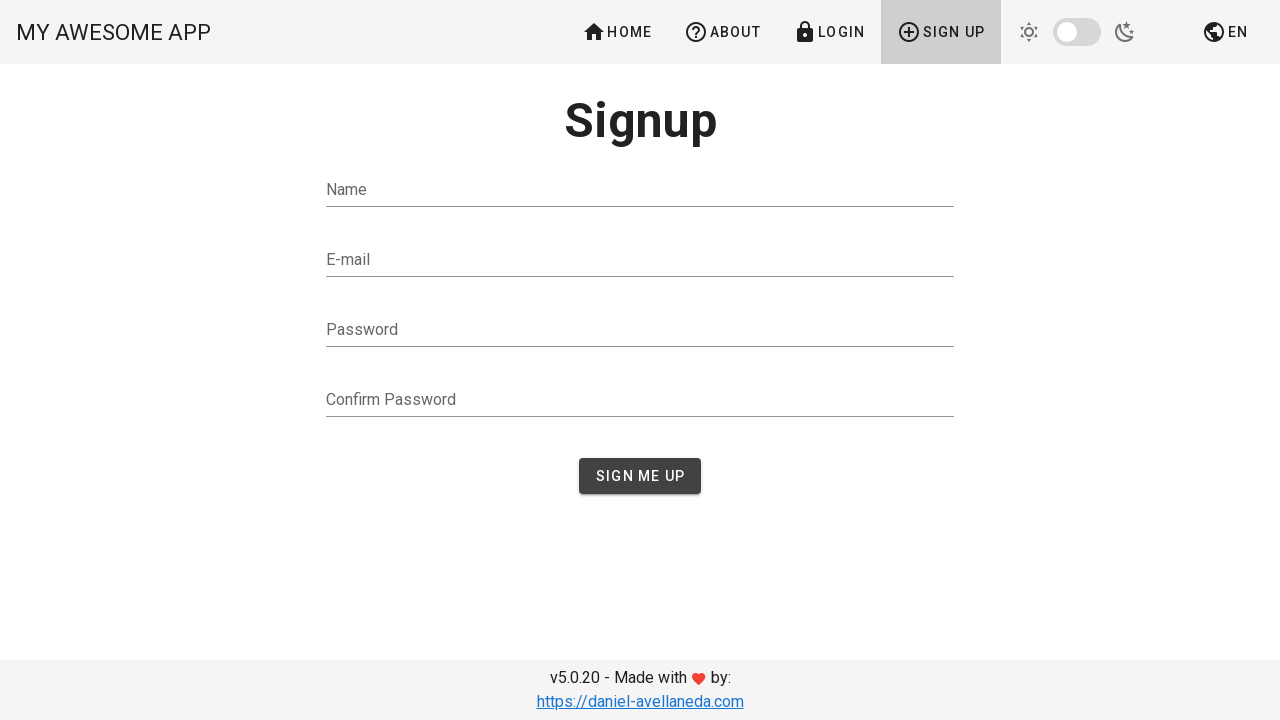